Tests modal dialog functionality by clicking a button to open a modal and then closing it by clicking the close button.

Starting URL: https://formy-project.herokuapp.com/modal

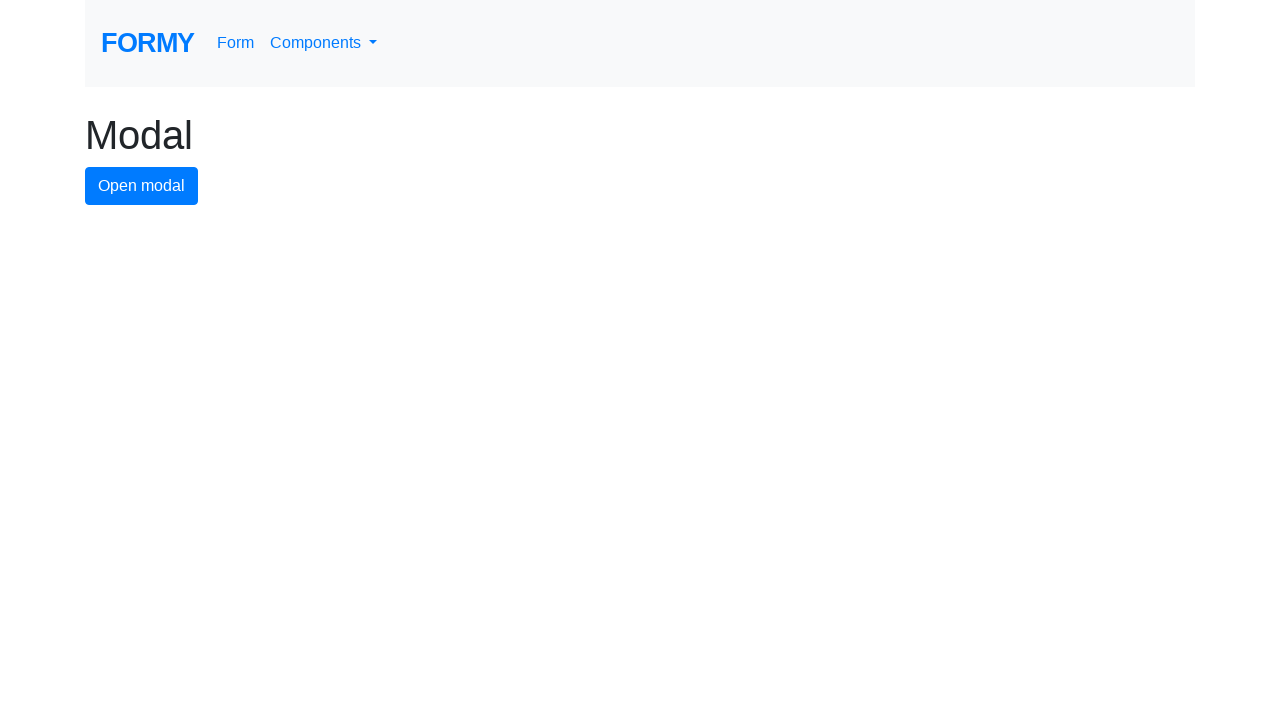

Clicked modal button to open the modal dialog at (142, 186) on #modal-button
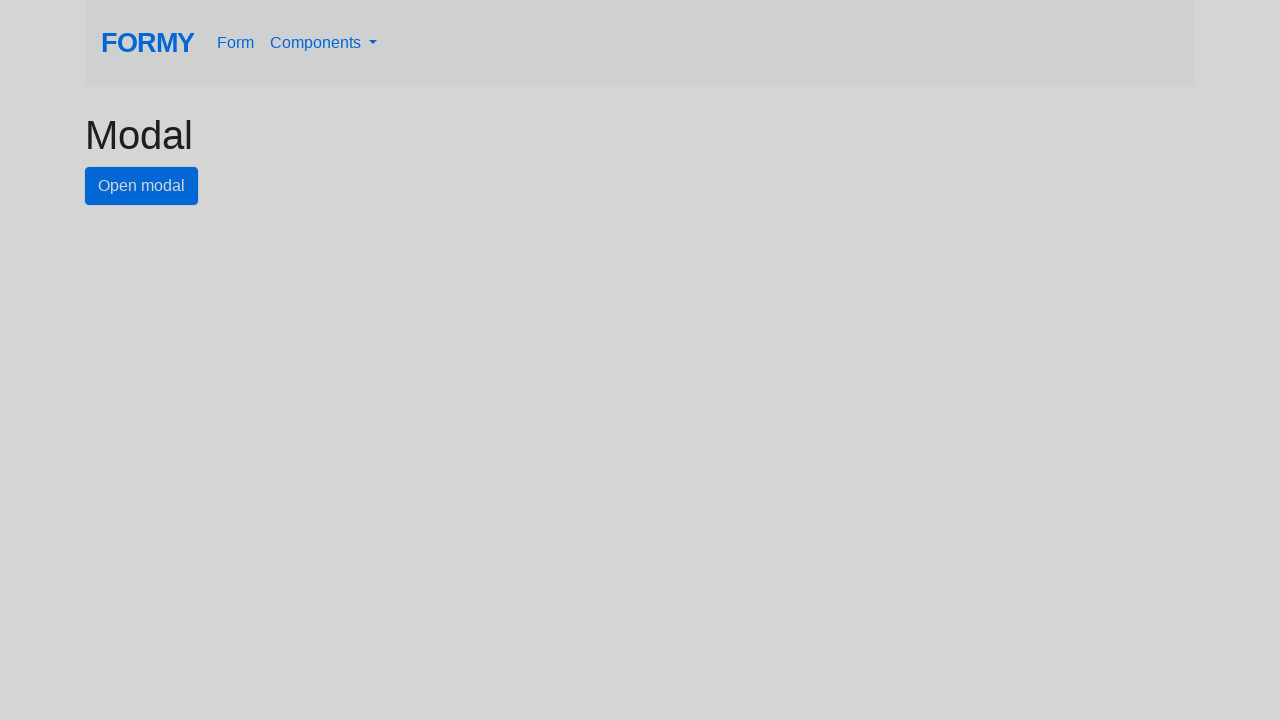

Modal dialog appeared and close button is visible
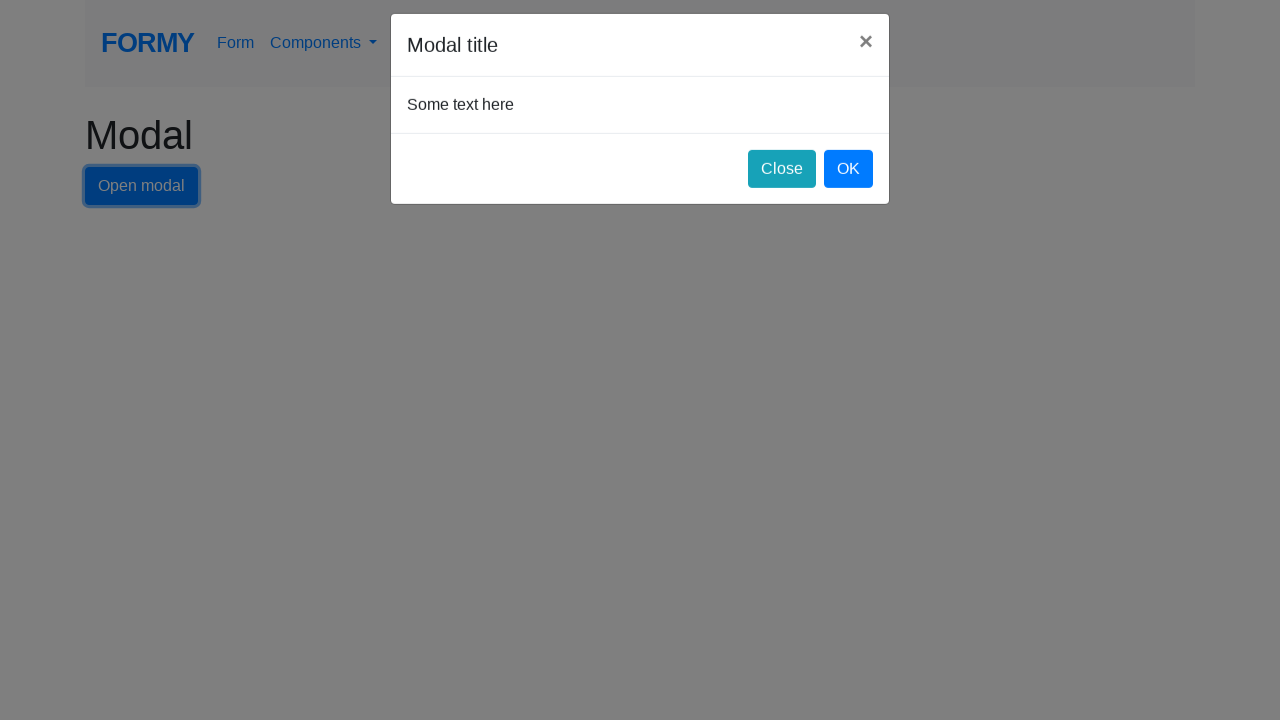

Executed JavaScript to click the close button and close the modal
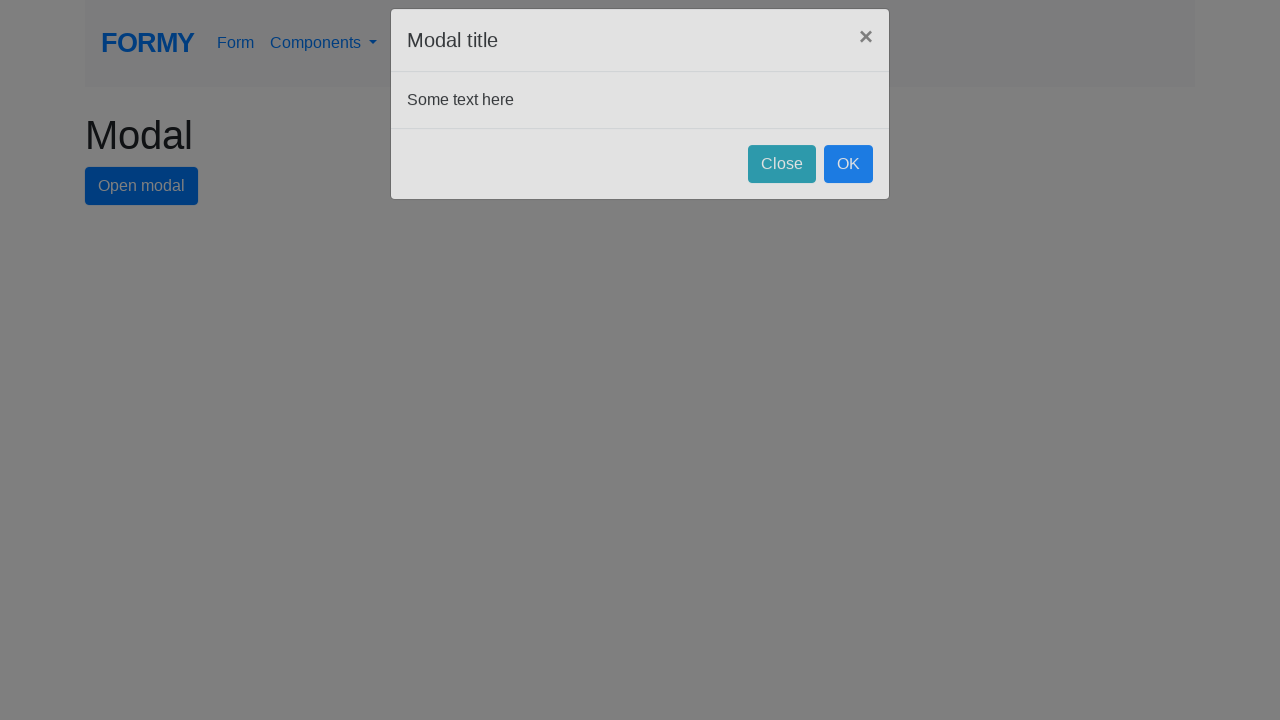

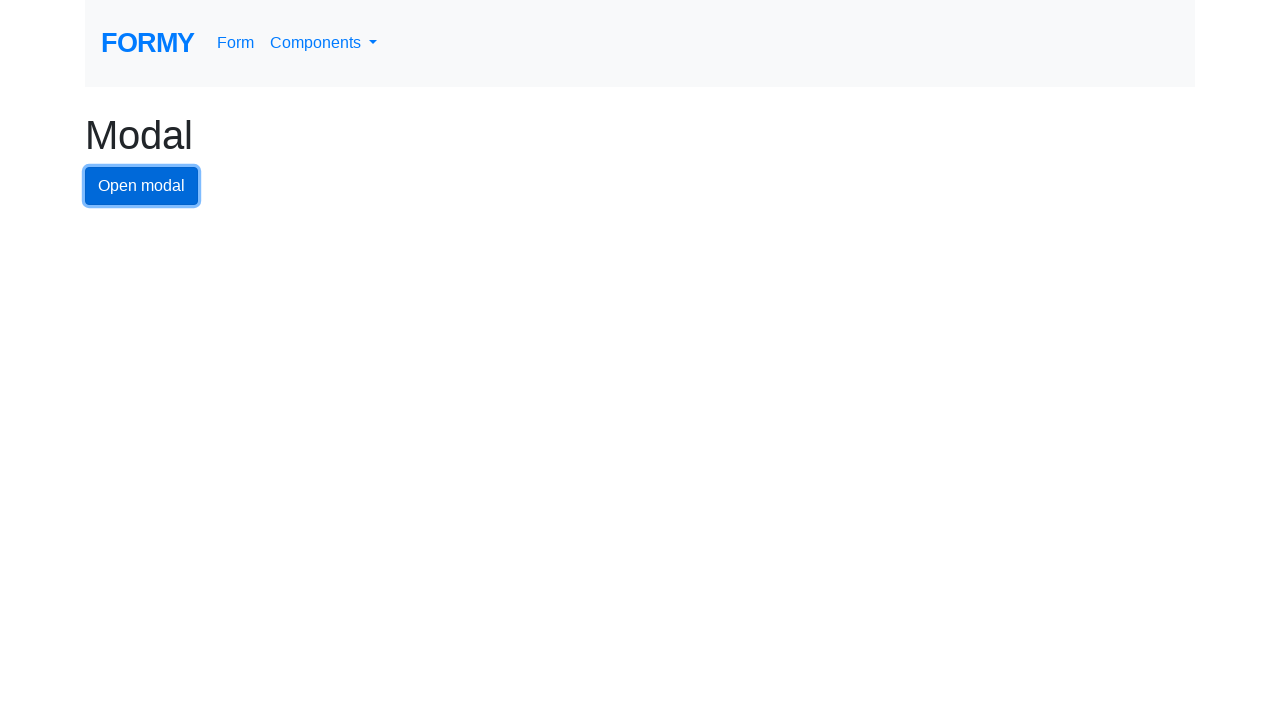